Tests Hacker News search functionality by searching for "testdriven" and verifying results appear

Starting URL: https://news.ycombinator.com

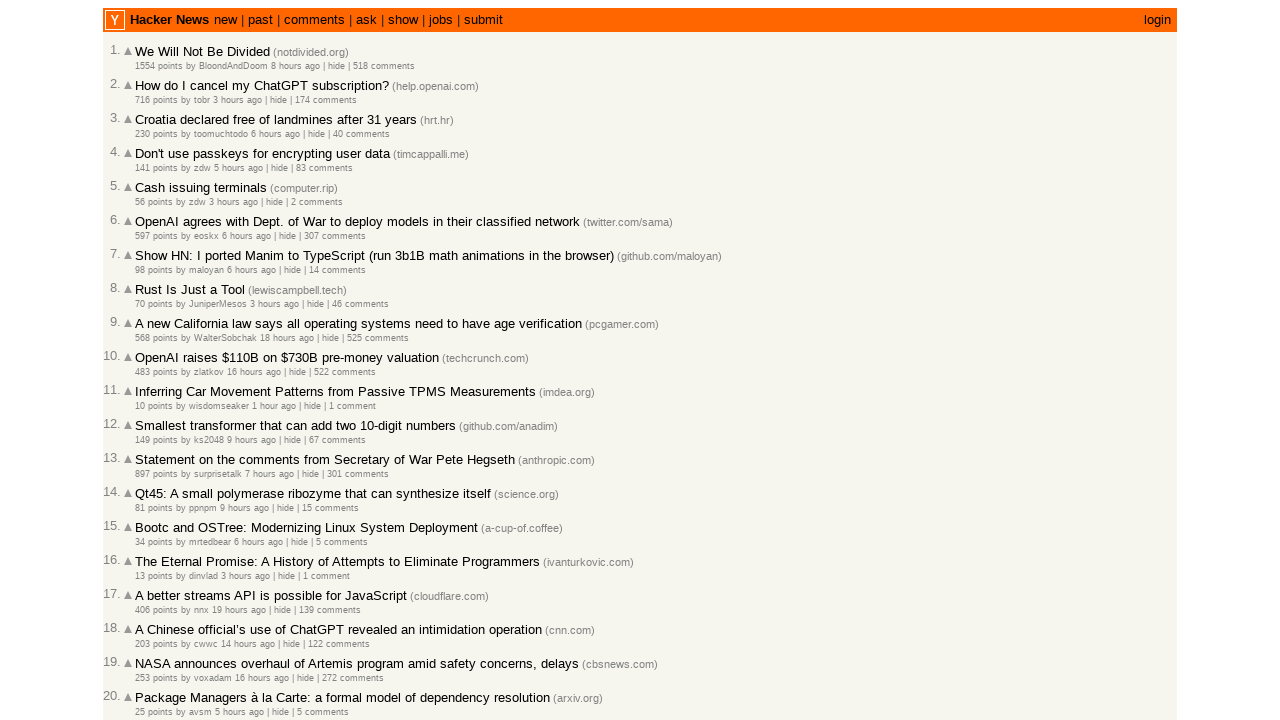

Filled search box with 'testdriven' on input[name='q']
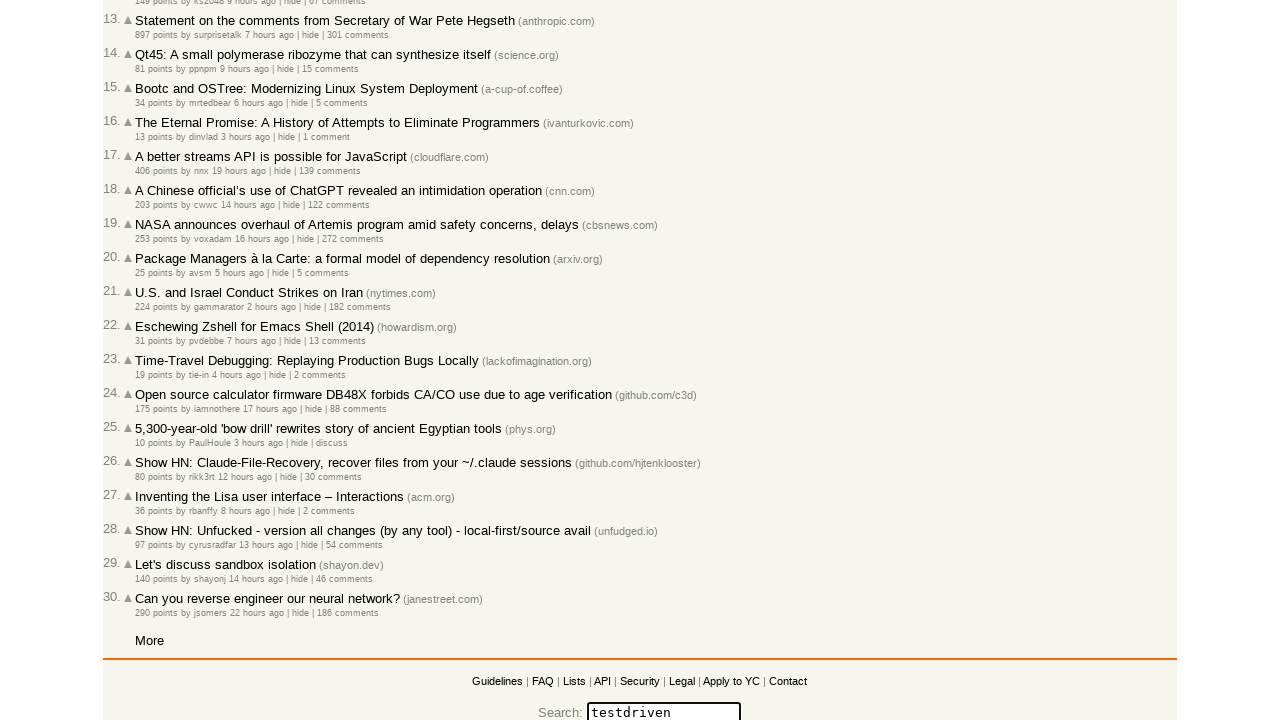

Pressed Enter to submit search query on input[name='q']
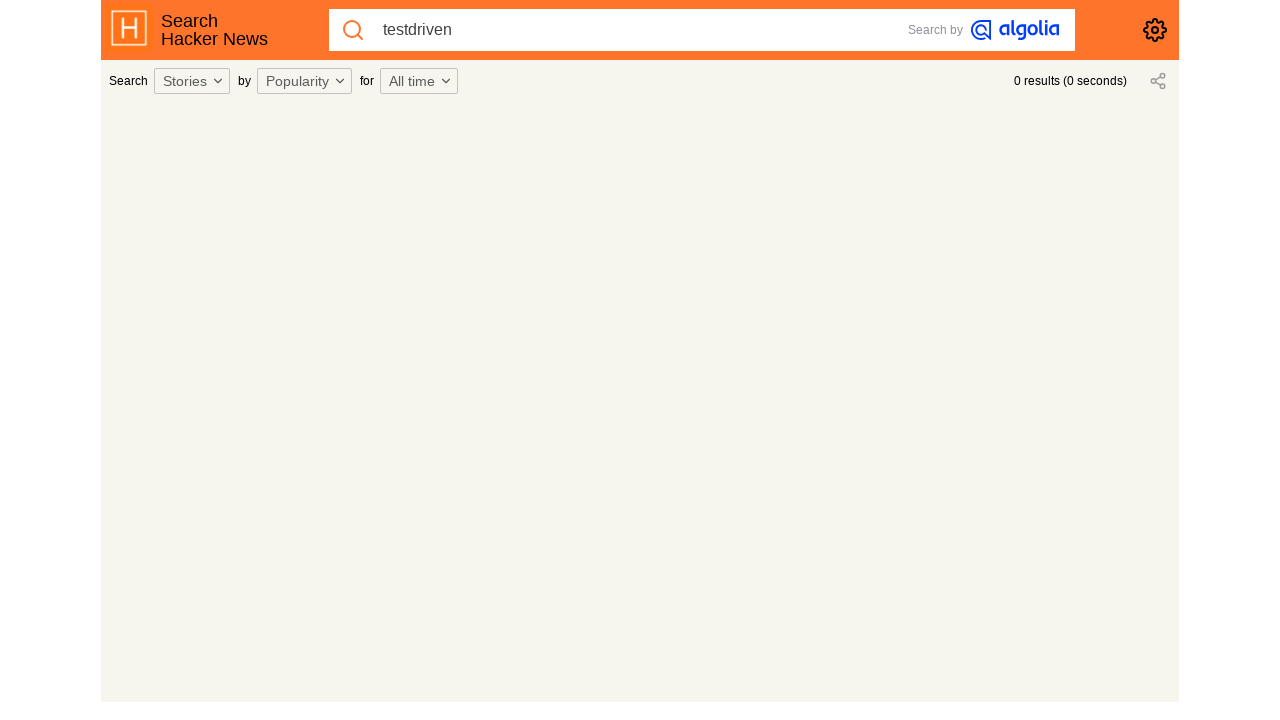

Waited for search results to load (networkidle)
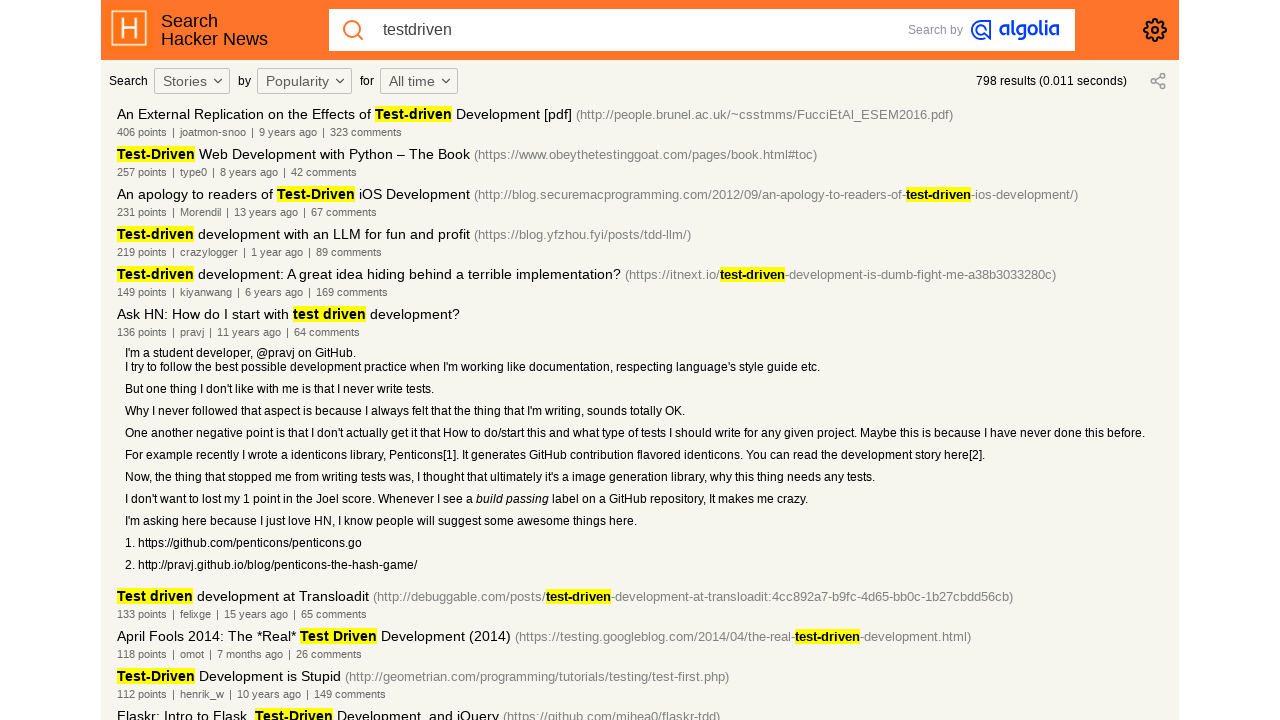

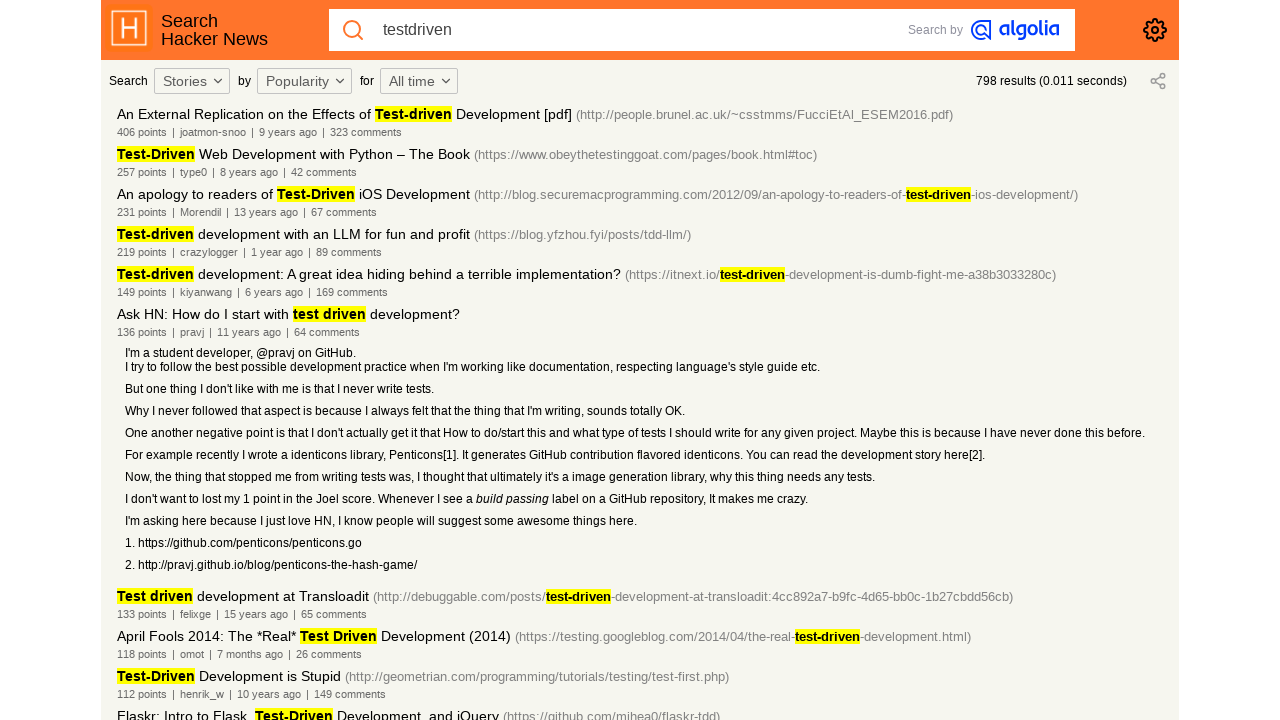